Tests relative locator functionality by interacting with form elements using positional relationships (above, below, left of, right of)

Starting URL: https://rahulshettyacademy.com/angularpractice/

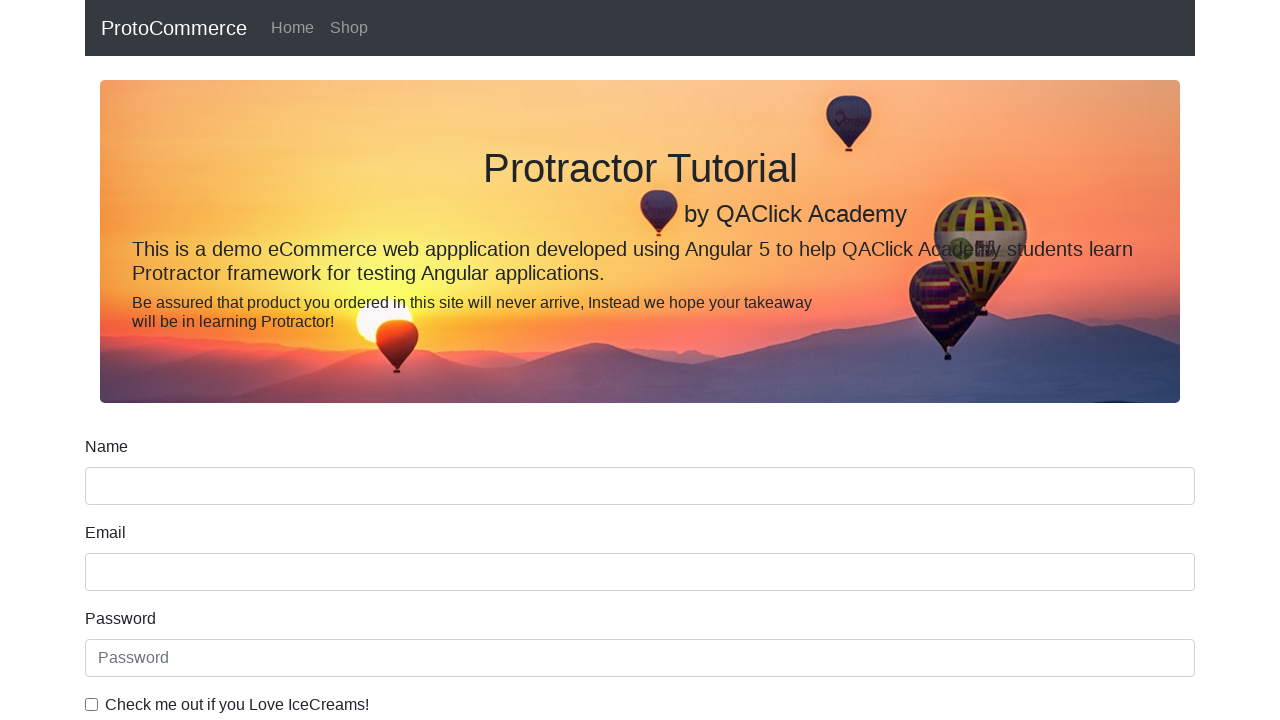

Located the name input field to use as reference
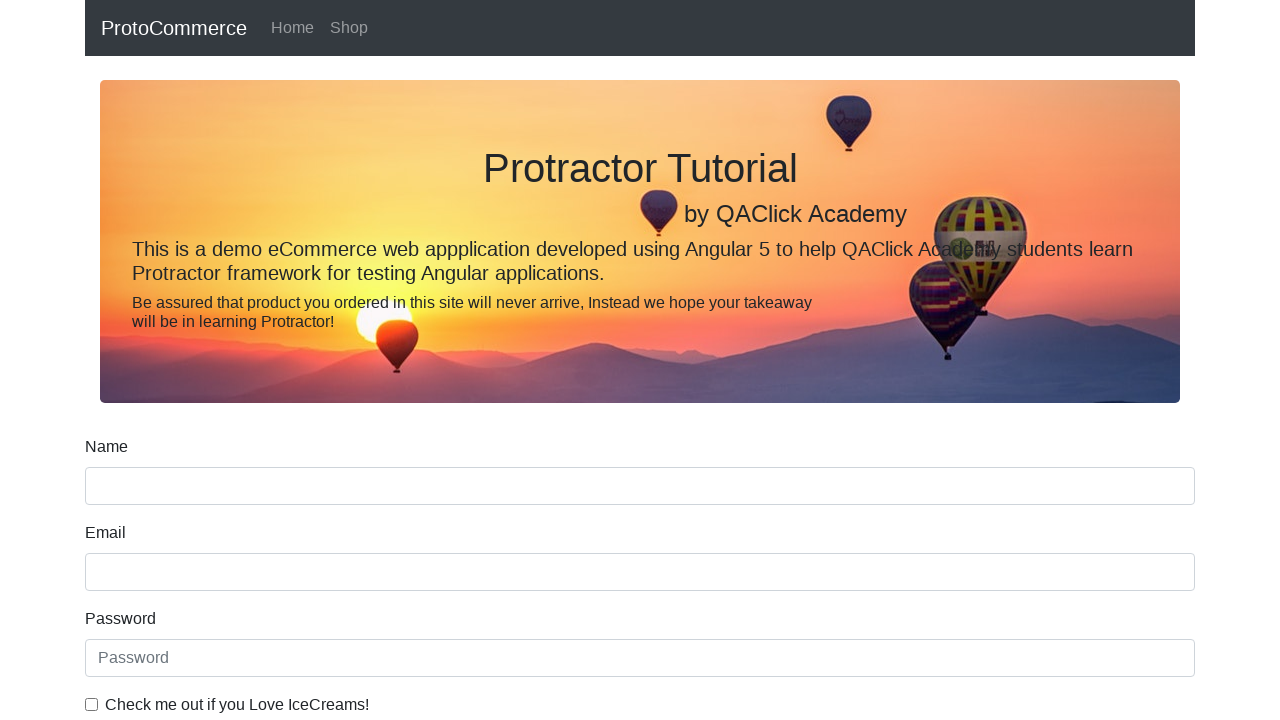

Located the label above the name input field
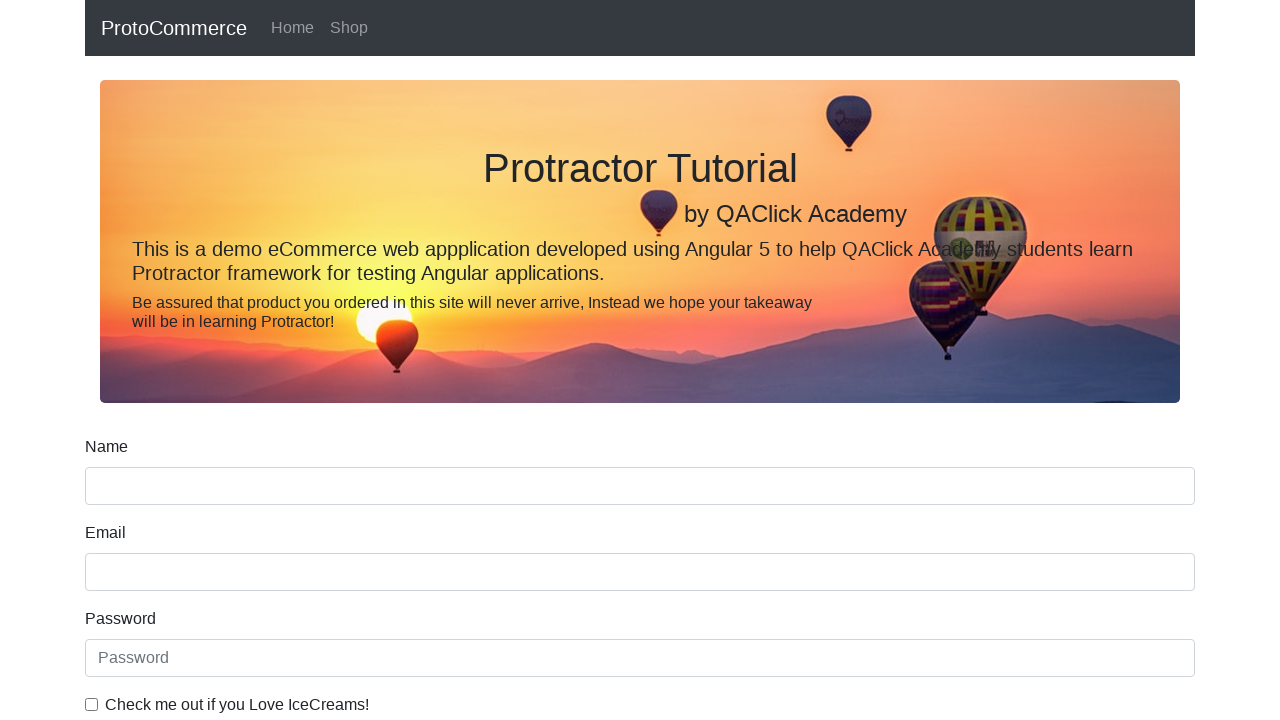

Clicked the ice cream preference checkbox at (92, 704) on input#exampleCheck1
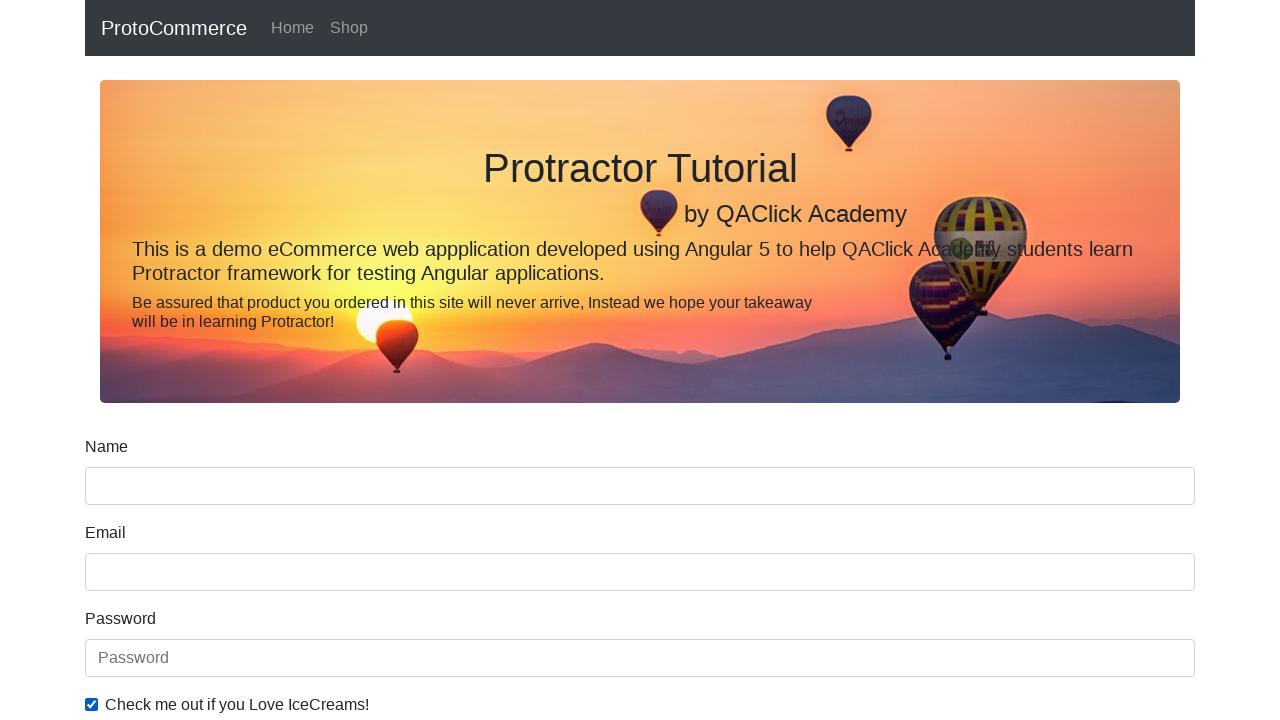

Clicked the date of birth input field at (640, 412) on input[name='bday']
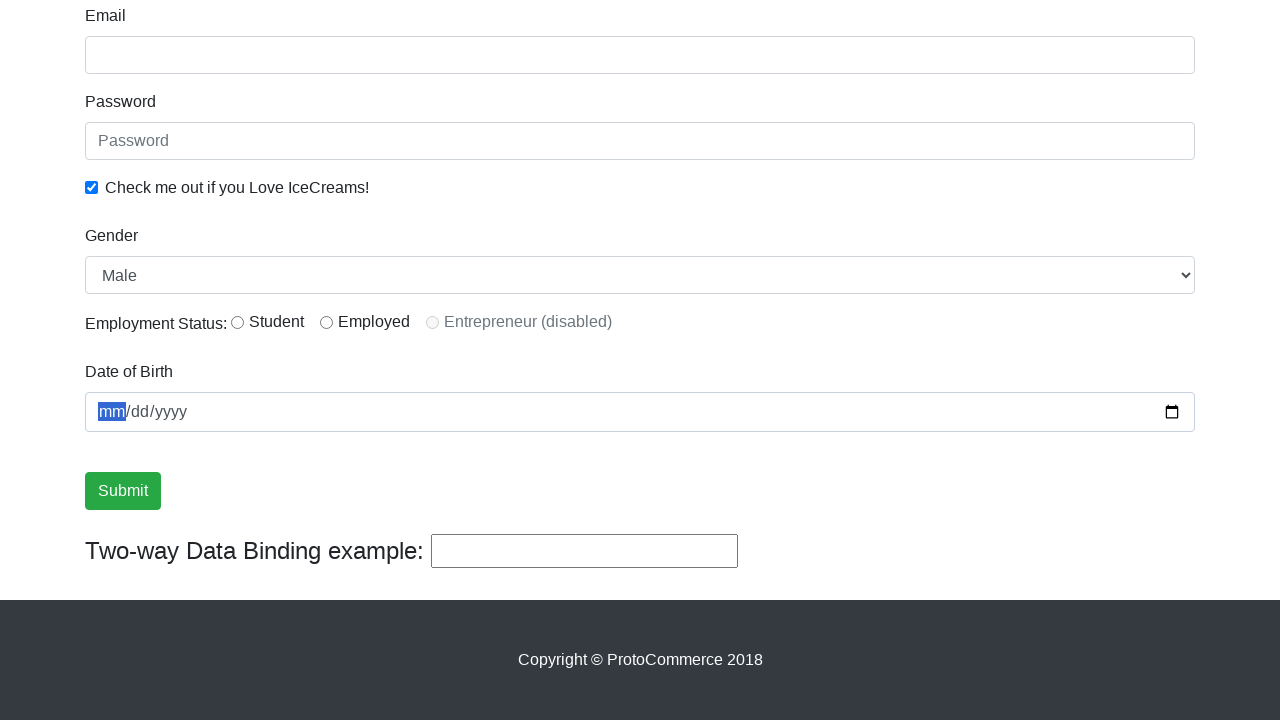

Located the Student radio button label to the right of the first radio option
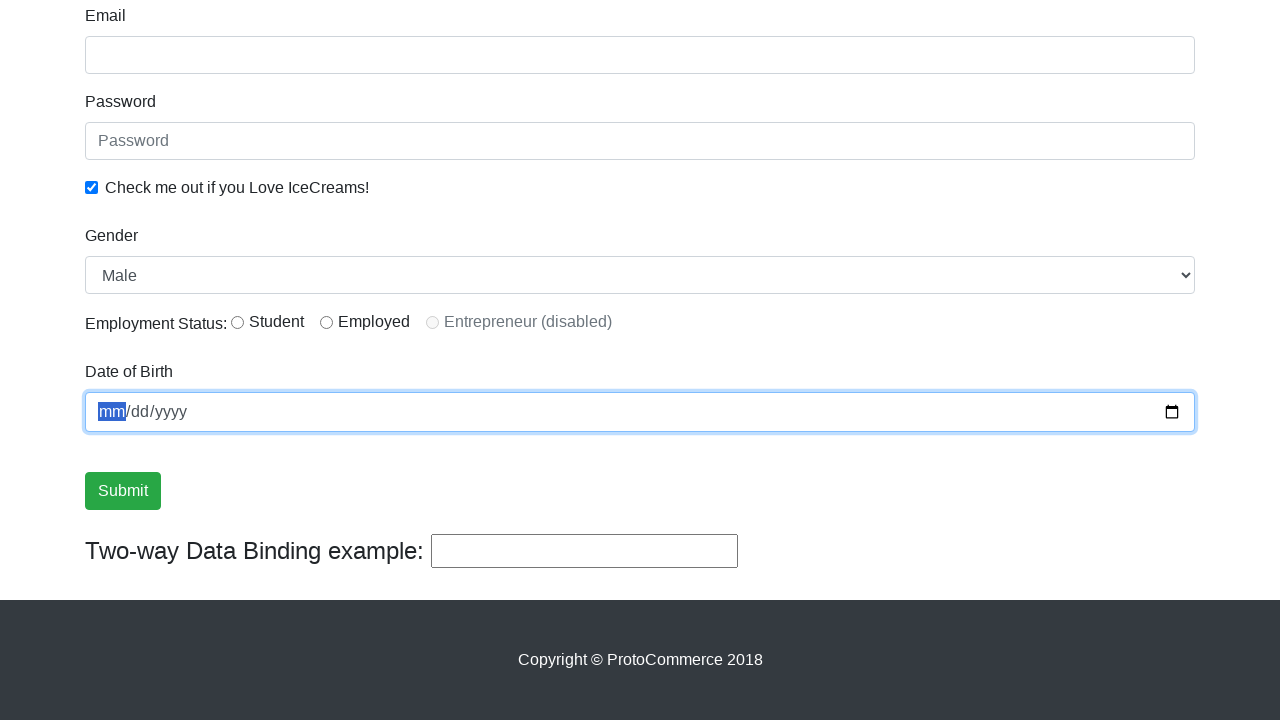

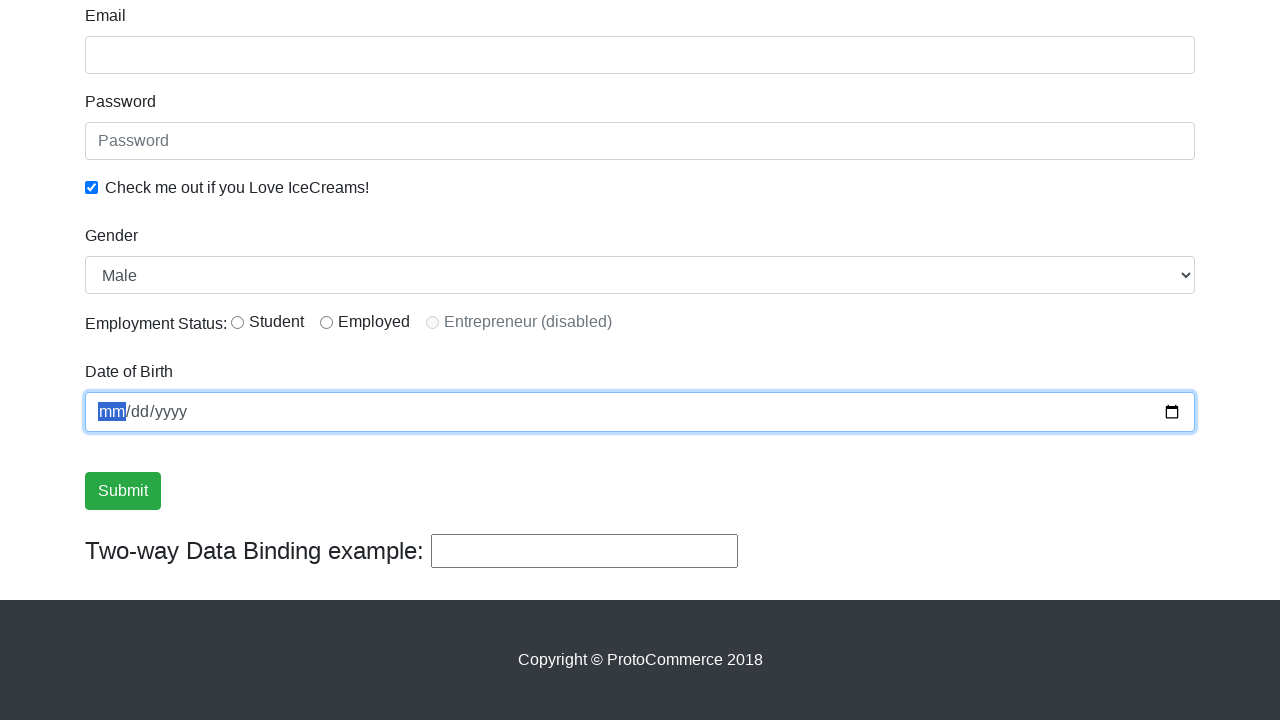